Tests adding a new record to a web table by filling out a registration form with user details including name, email, age, salary, and department

Starting URL: https://demoqa.com/webtables

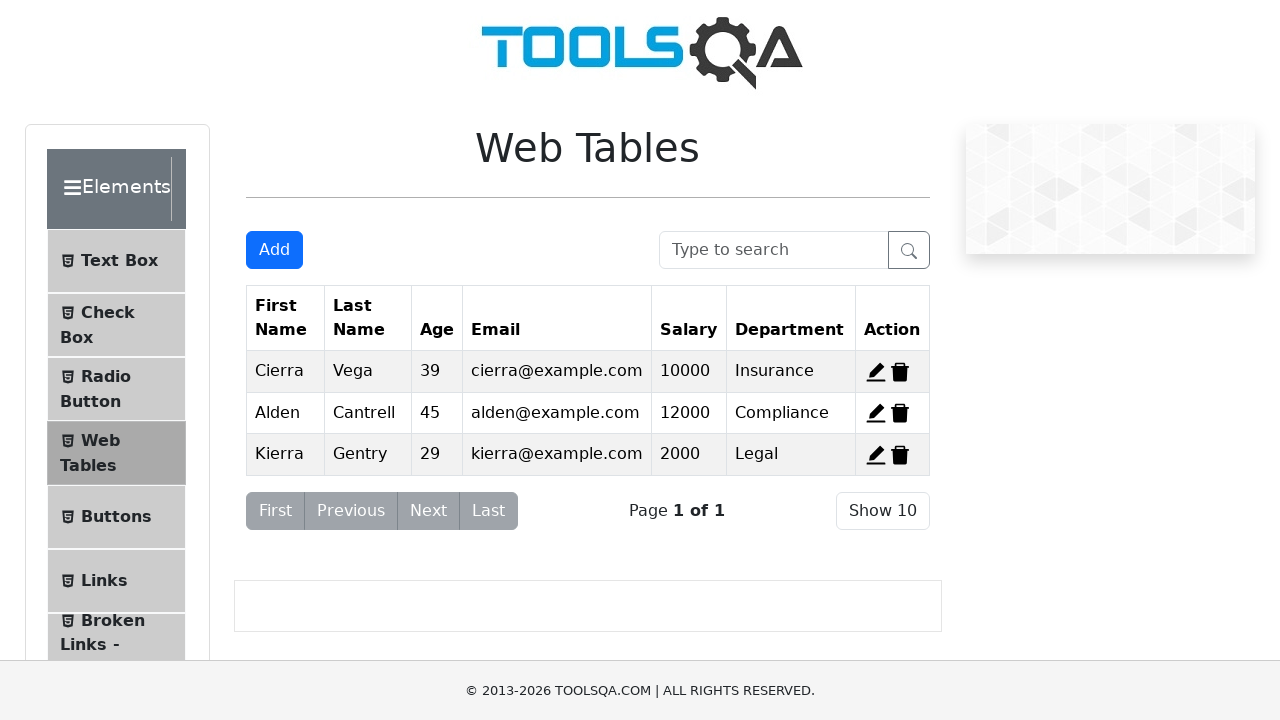

Clicked Add button to open registration form at (274, 250) on #addNewRecordButton
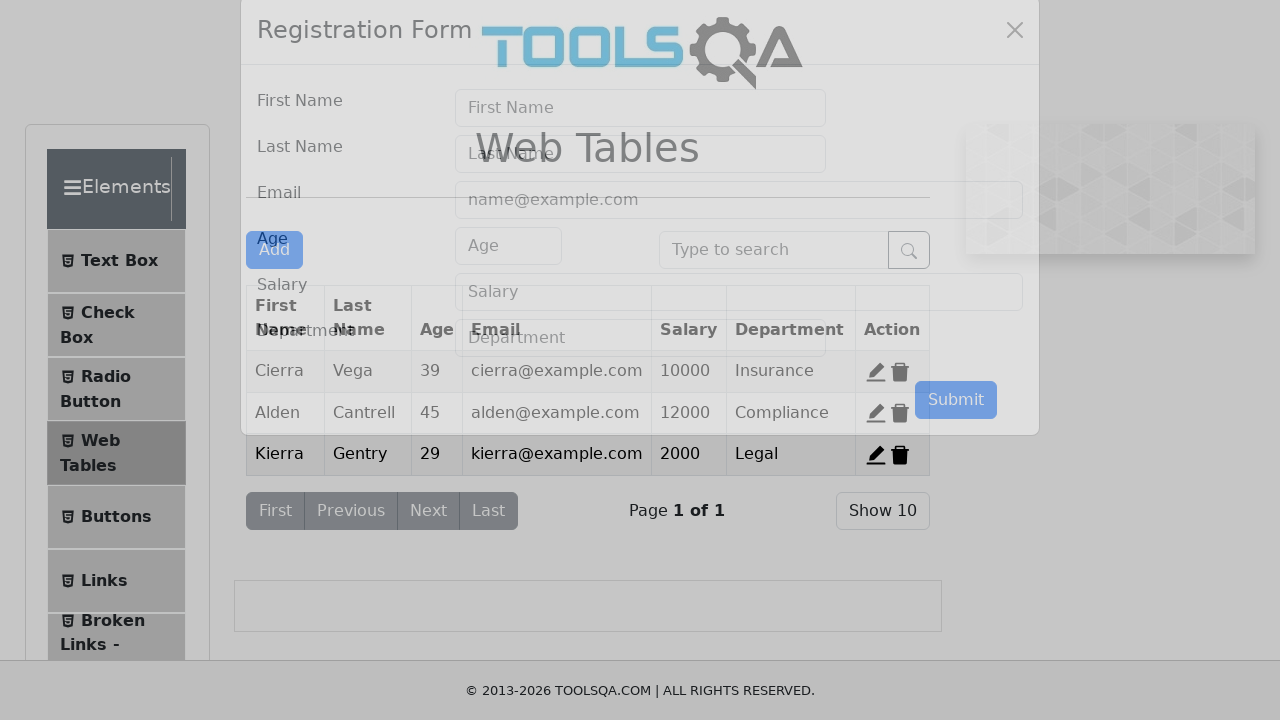

Clicked first name field at (640, 141) on #firstName
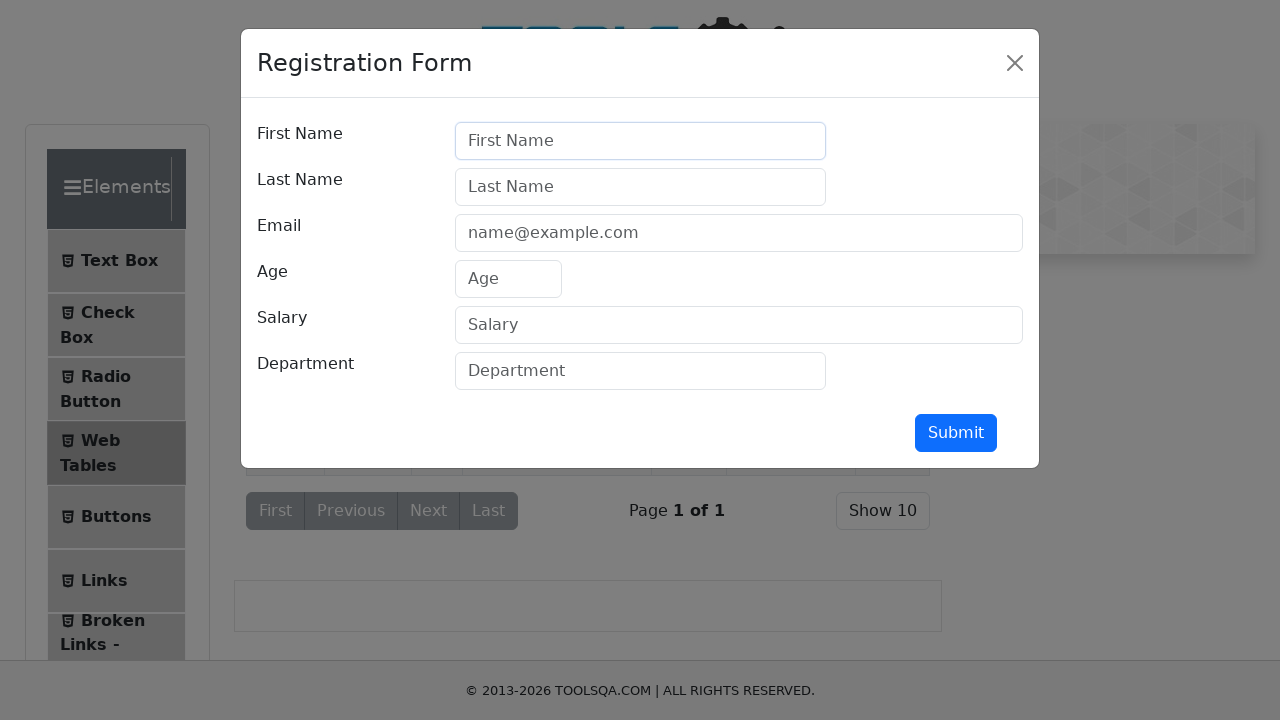

Filled first name field with 'Bob' on #firstName
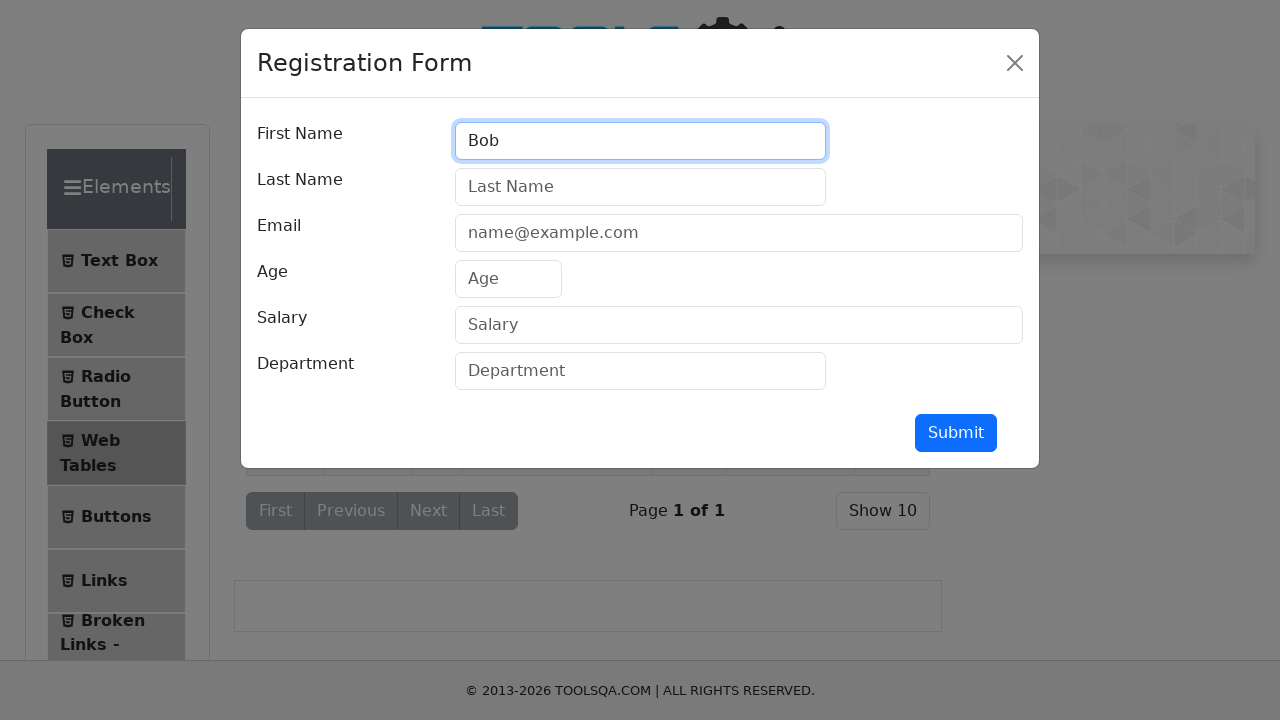

Clicked last name field at (640, 187) on #lastName
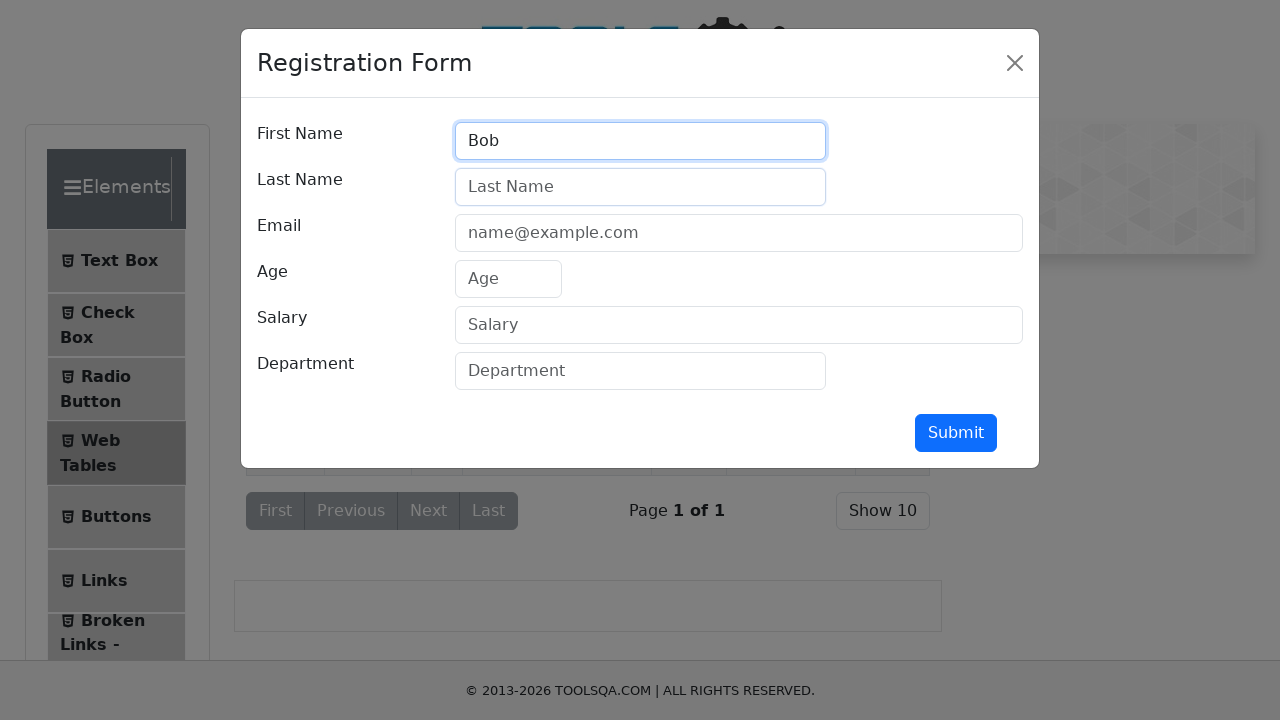

Filled last name field with 'Bob' on #lastName
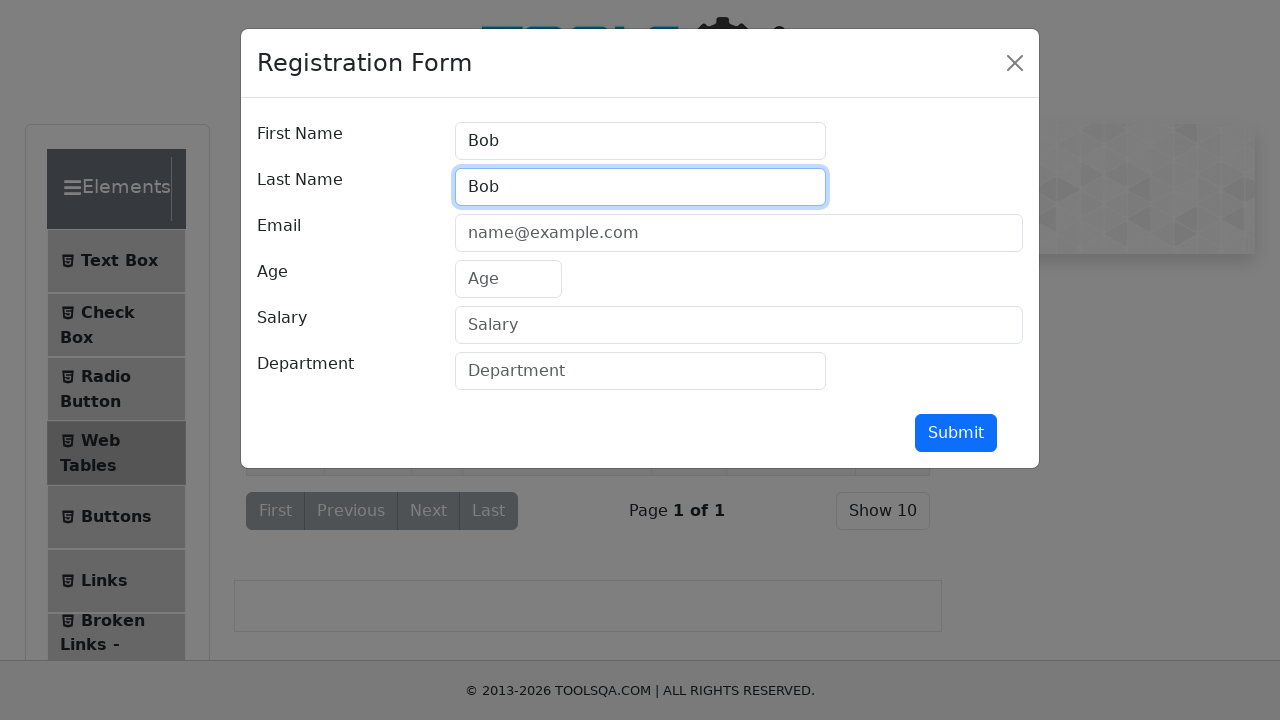

Clicked email field at (739, 233) on #userEmail
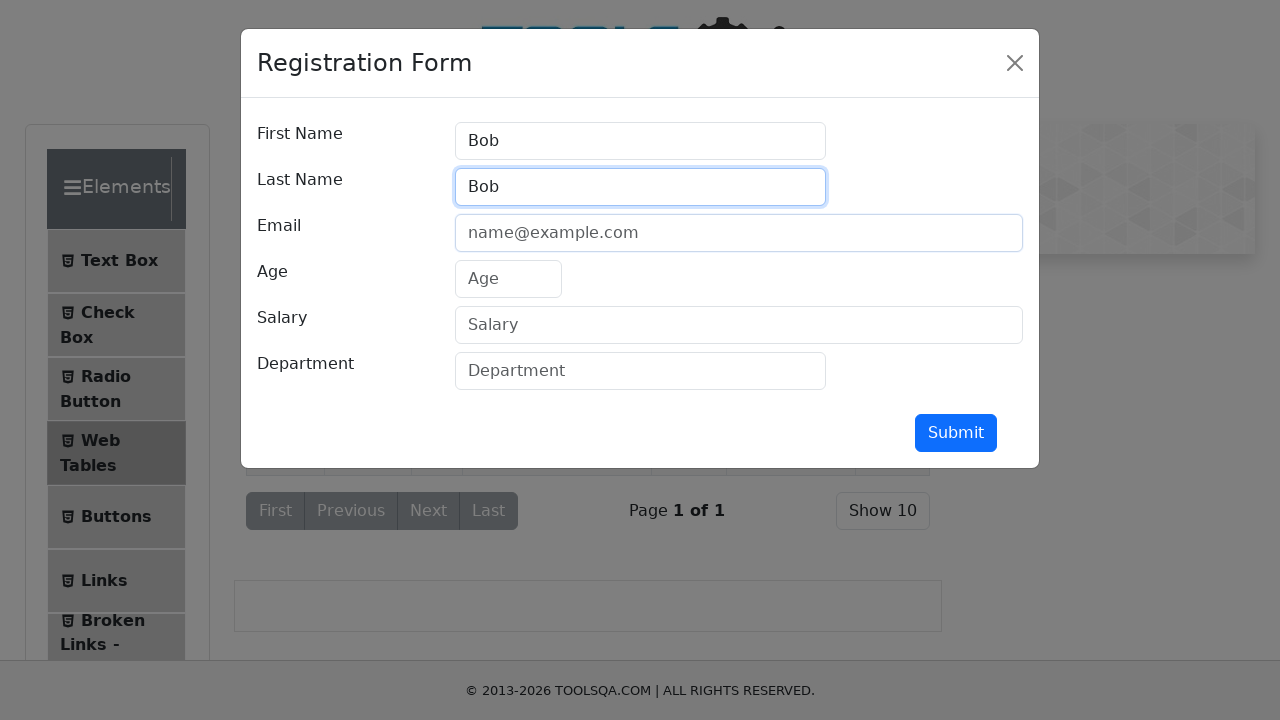

Filled email field with 'contmail@gmail.com' on #userEmail
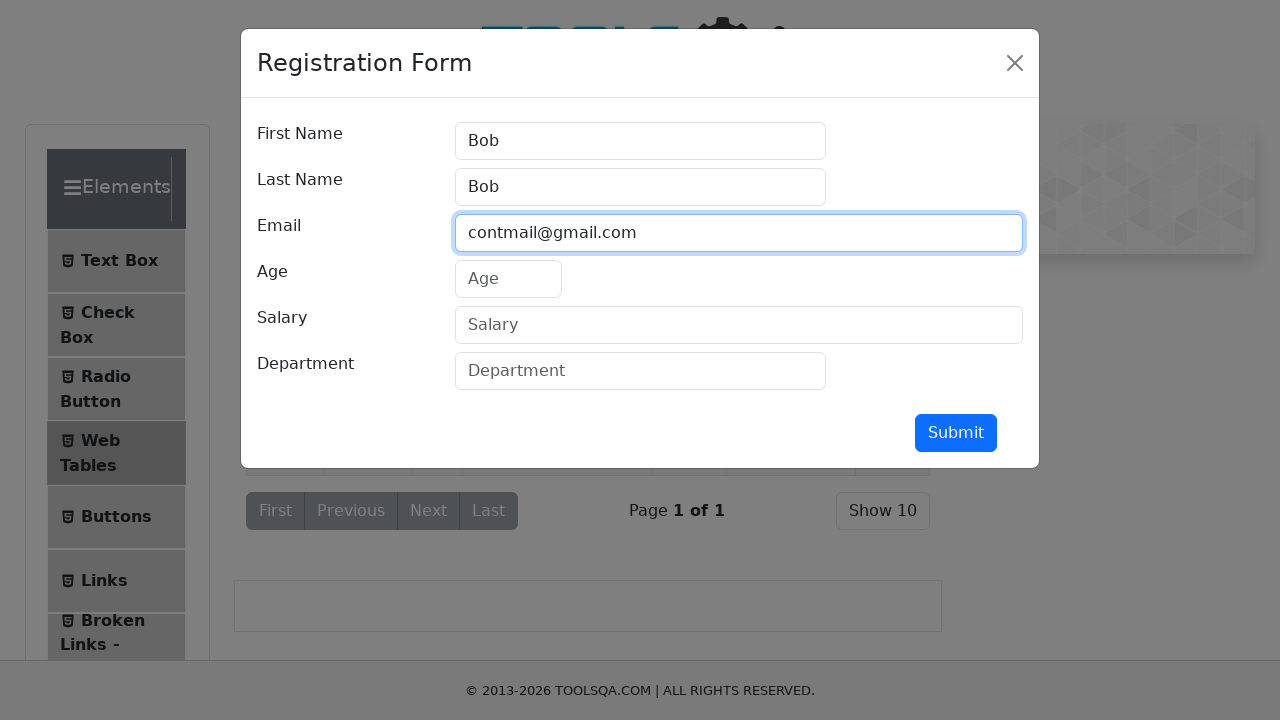

Clicked age field at (508, 279) on #age
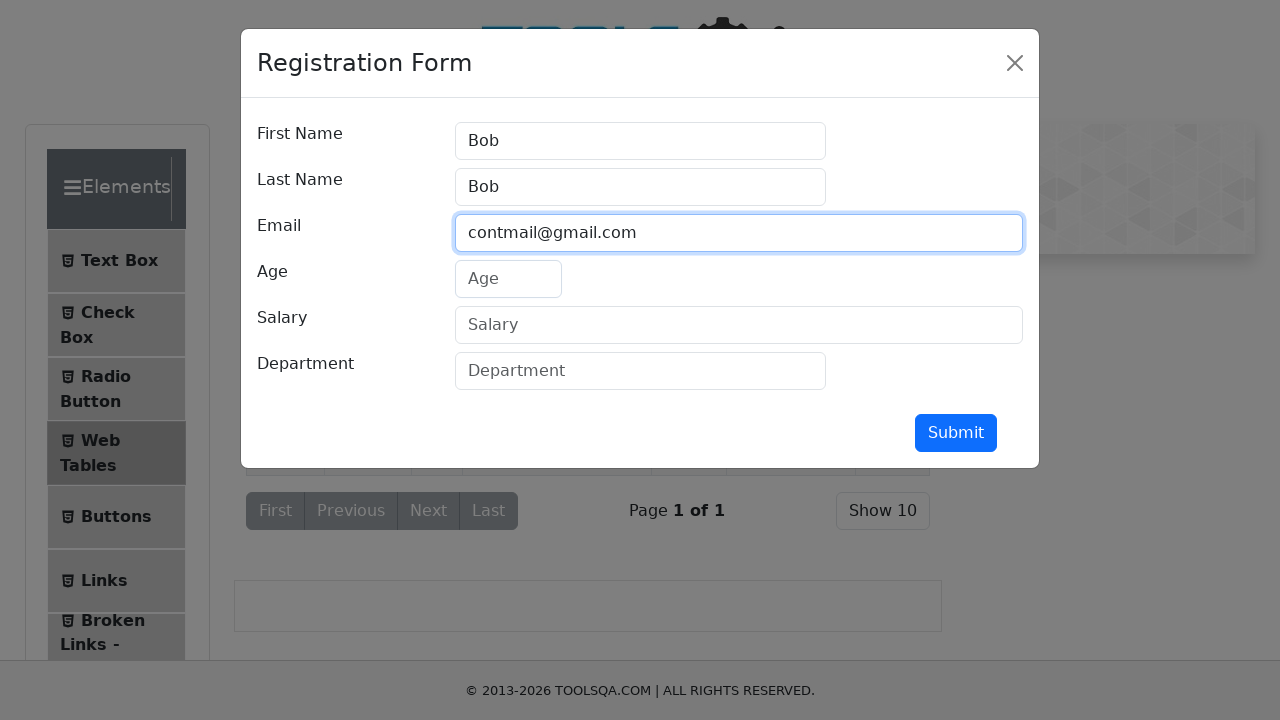

Filled age field with '28' on #age
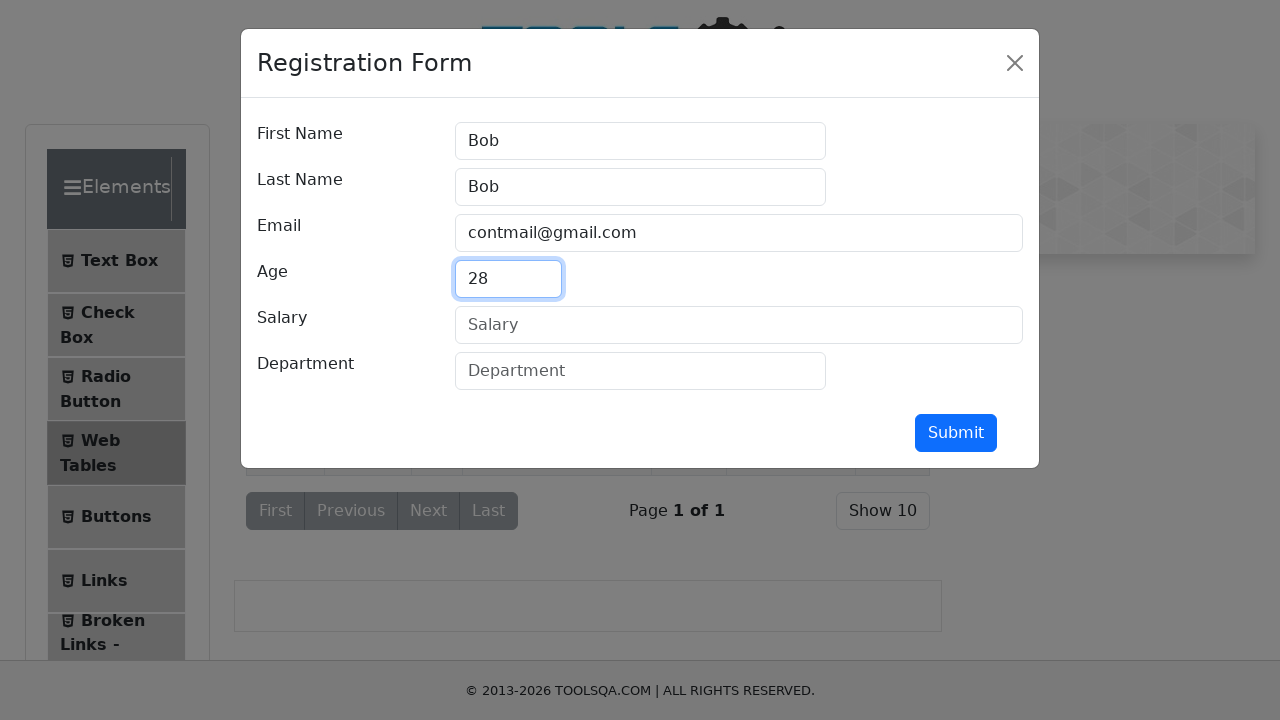

Clicked salary field at (739, 325) on #salary
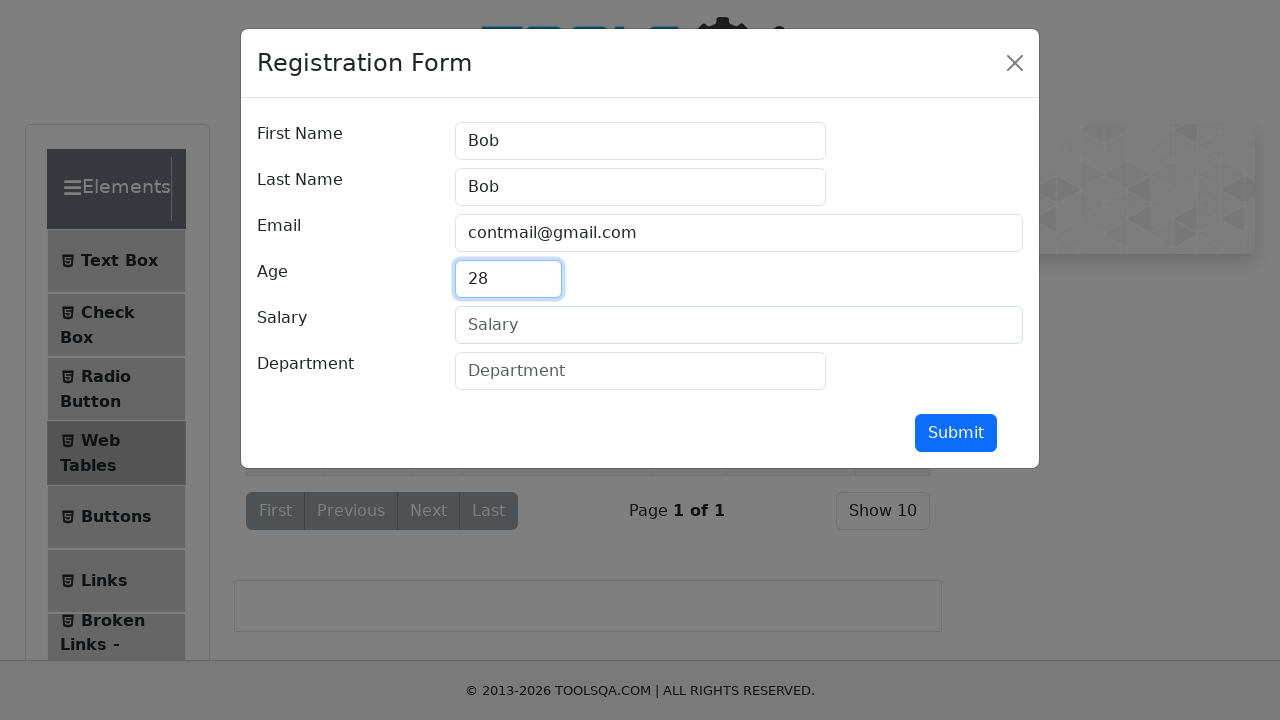

Filled salary field with '3500' on #salary
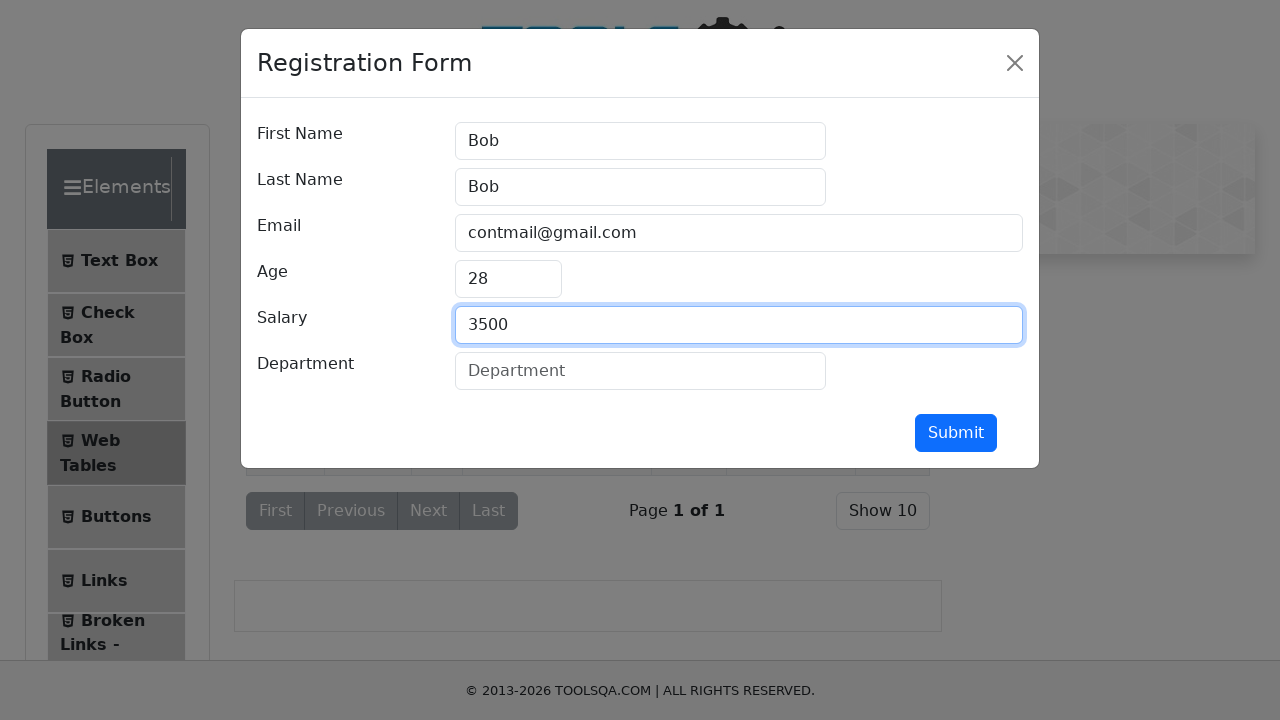

Clicked department field at (640, 371) on #department
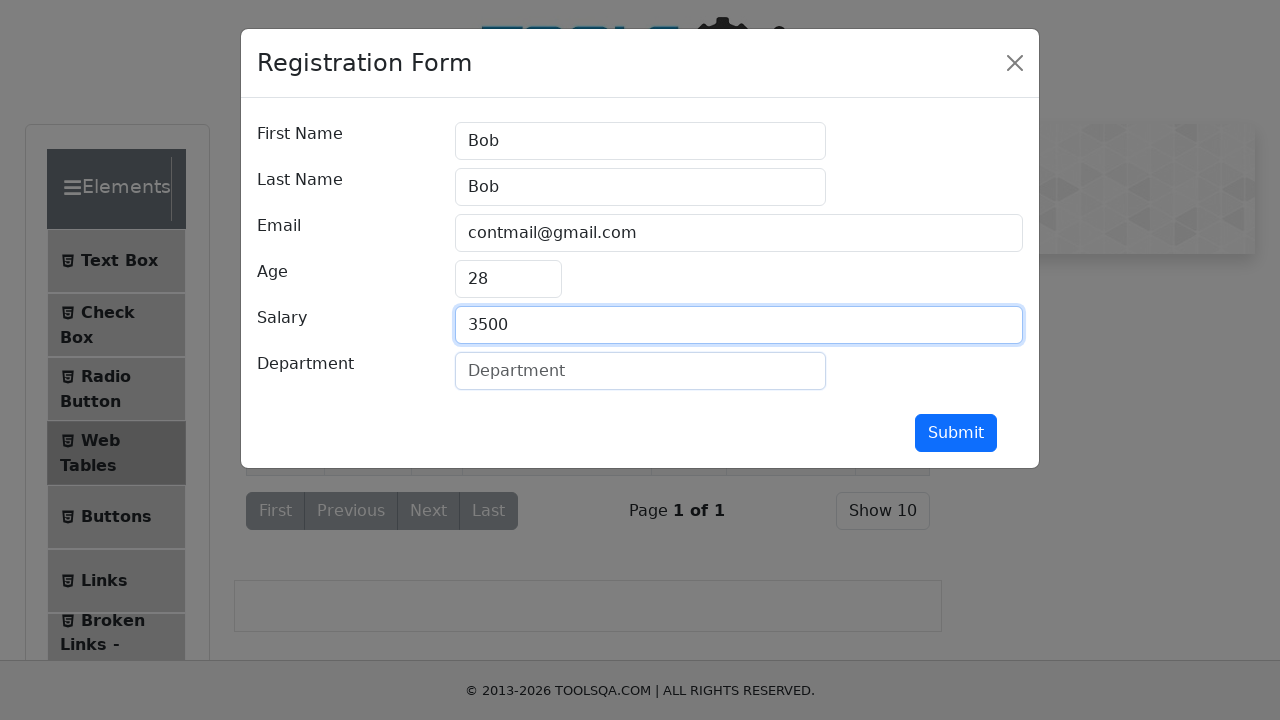

Filled department field with 'QA Engineer' on #department
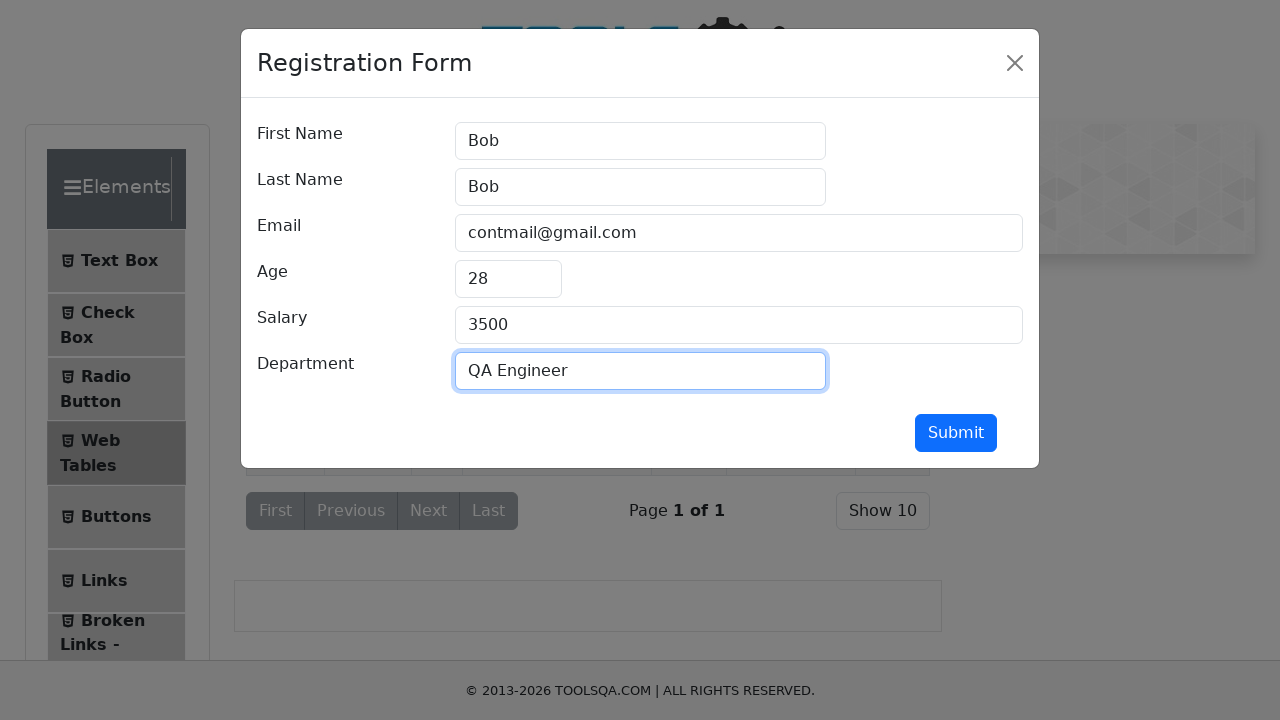

Clicked submit button to register new user at (956, 433) on #submit
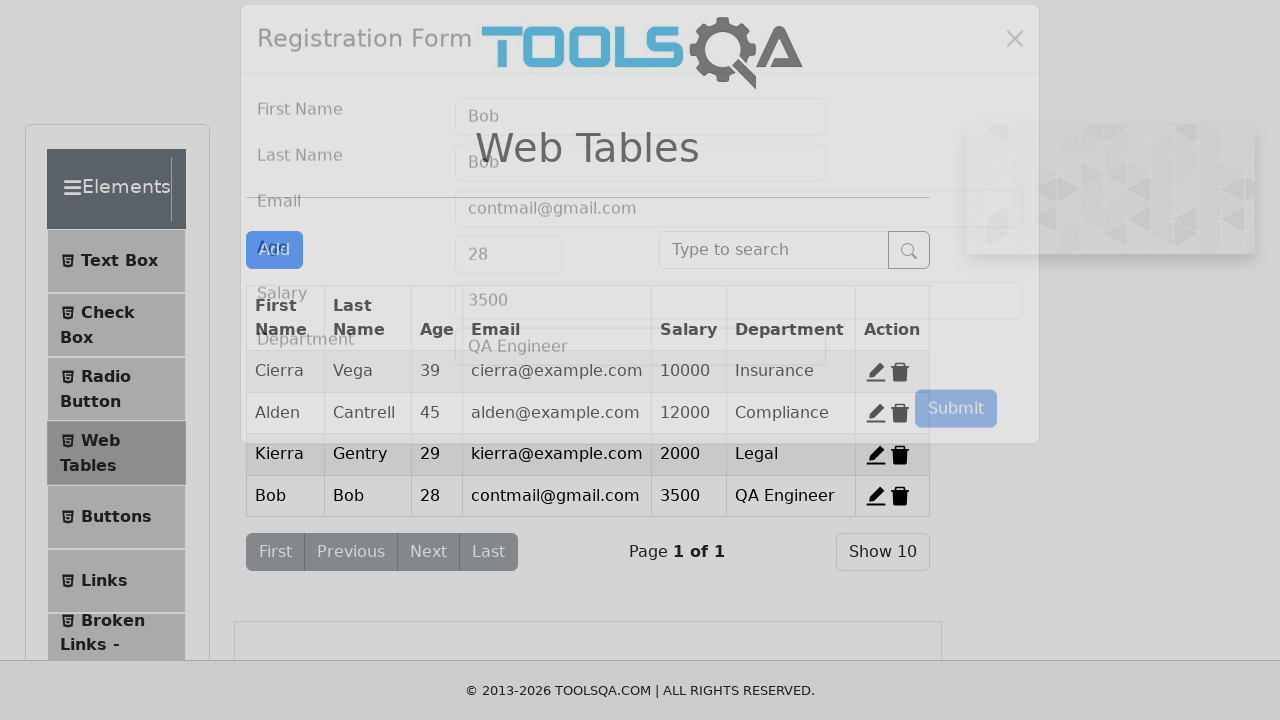

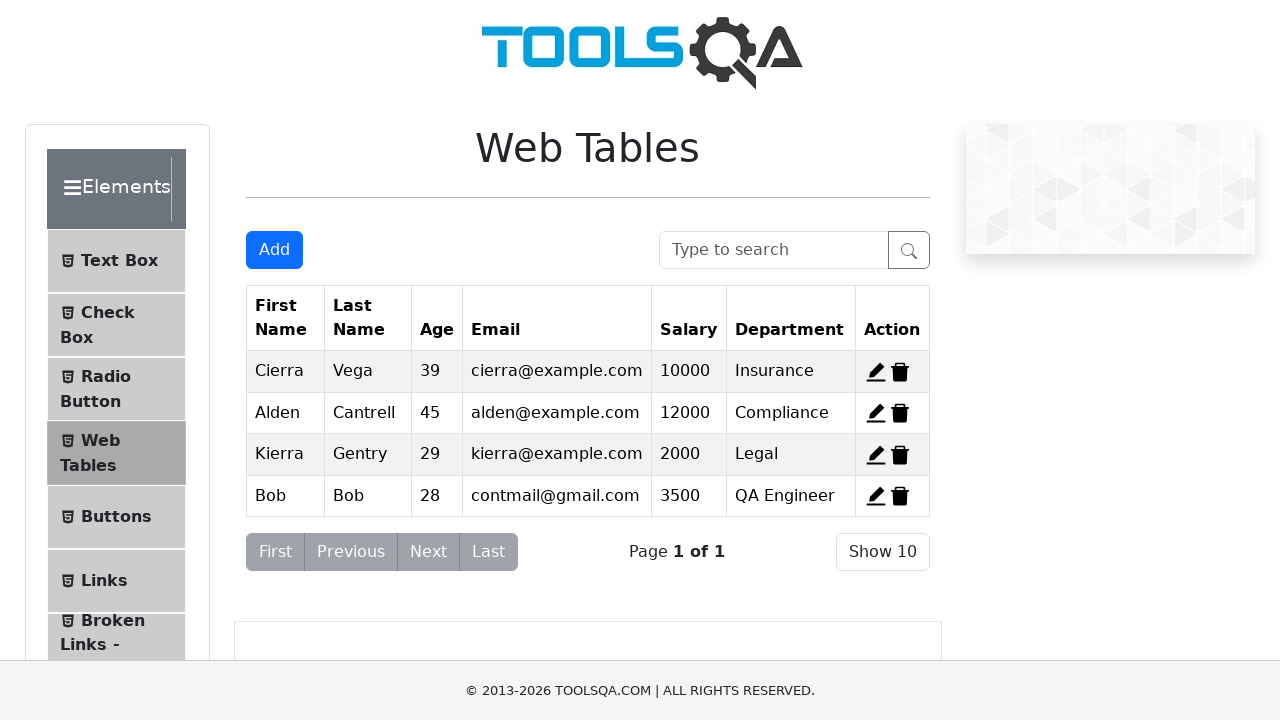